Demonstrates basic browser automation by navigating to a webpage and retrieving the page title and current URL.

Starting URL: https://rahulshettyacademy.com/

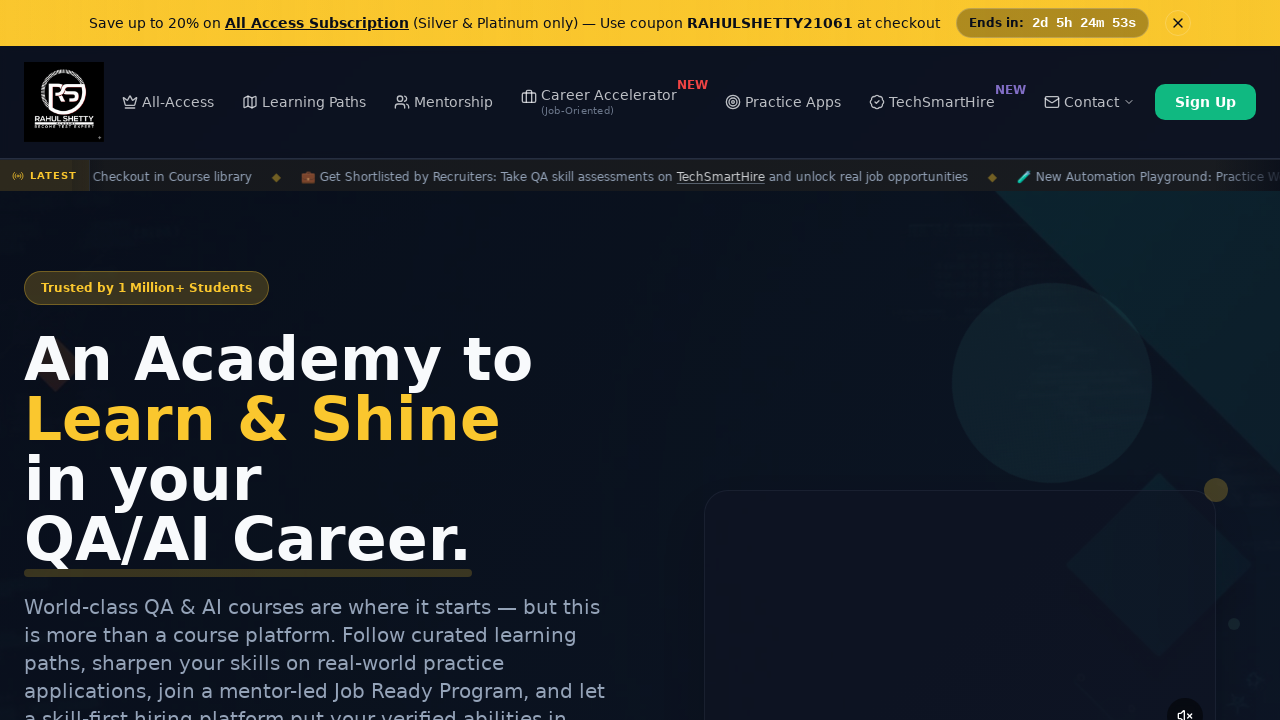

Retrieved page title
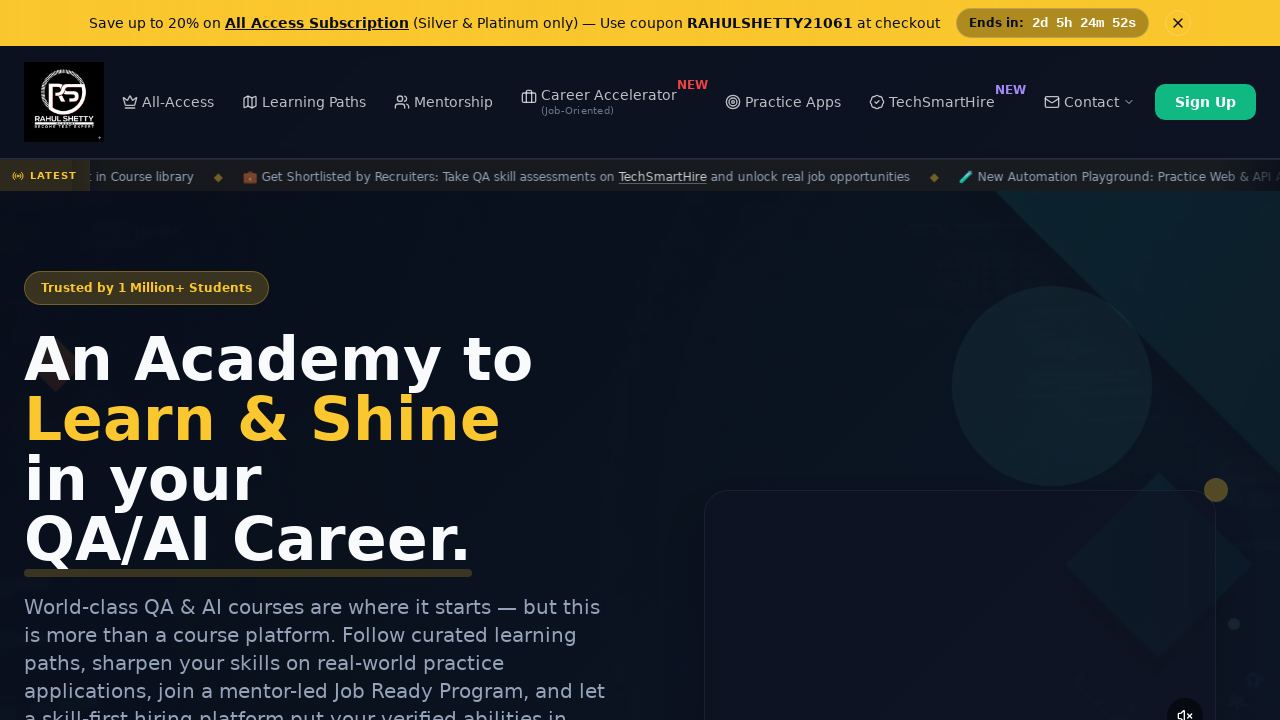

Printed page title to console
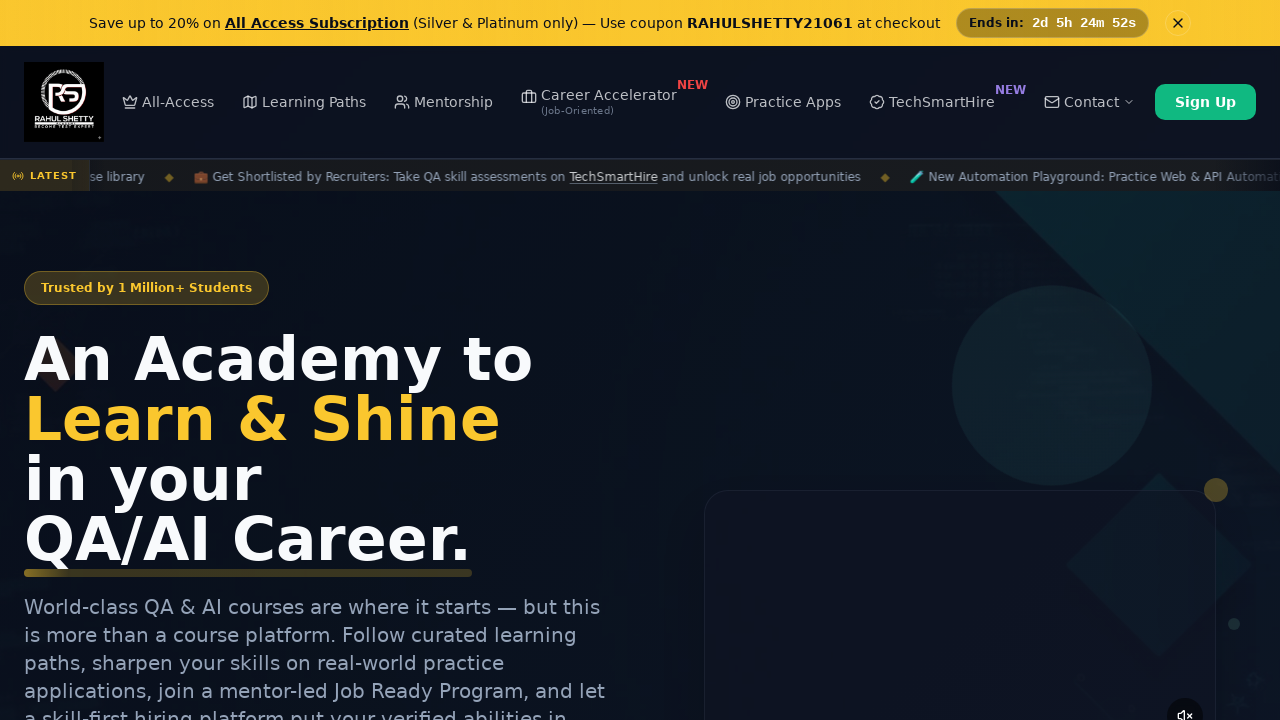

Retrieved current page URL
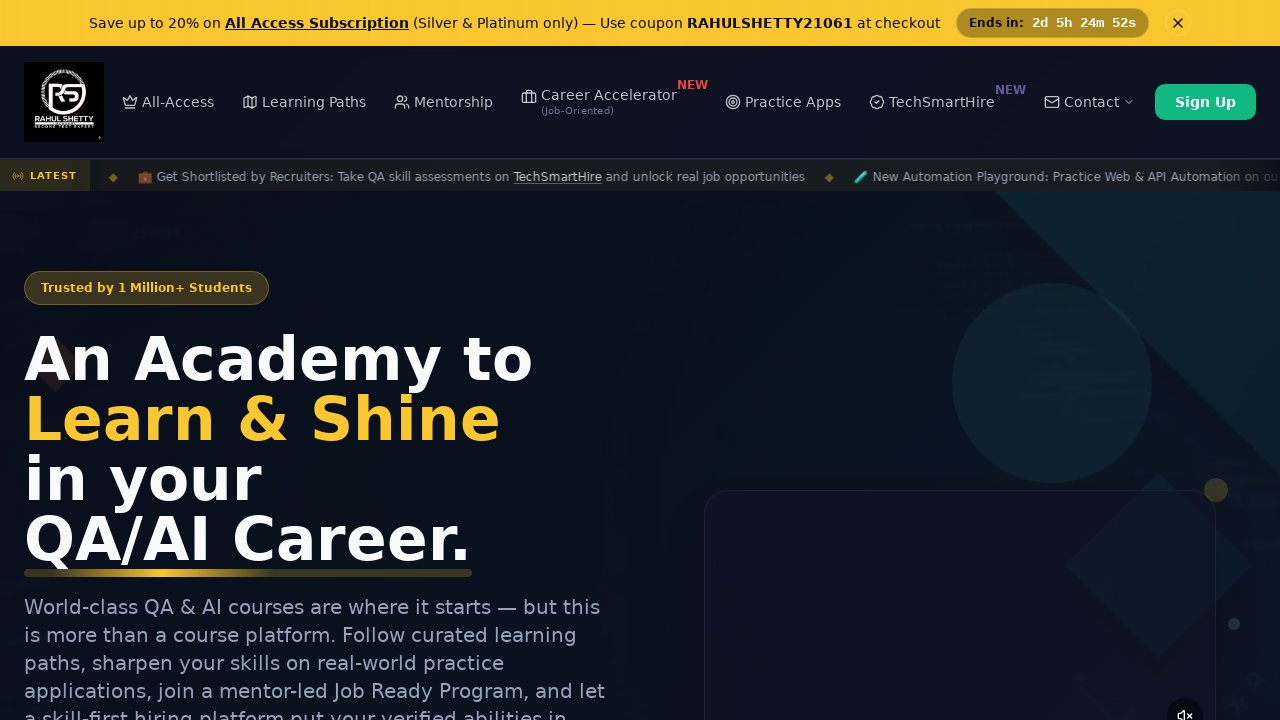

Printed current URL to console
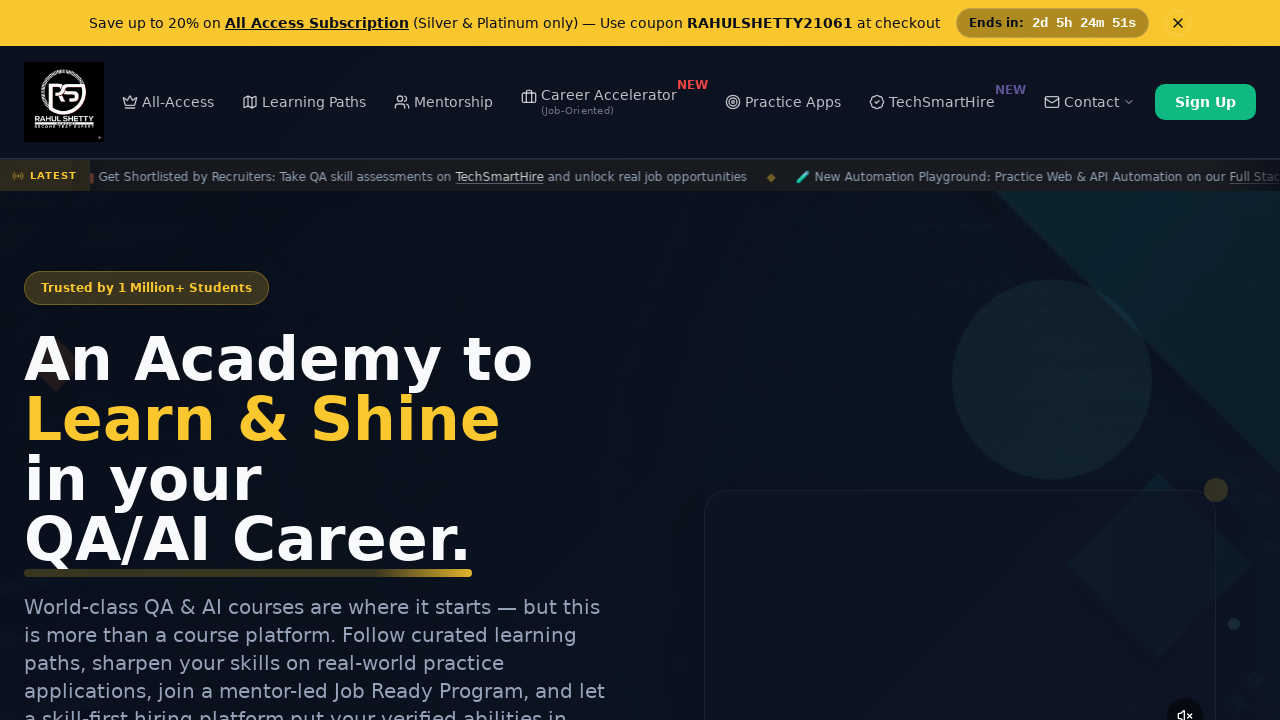

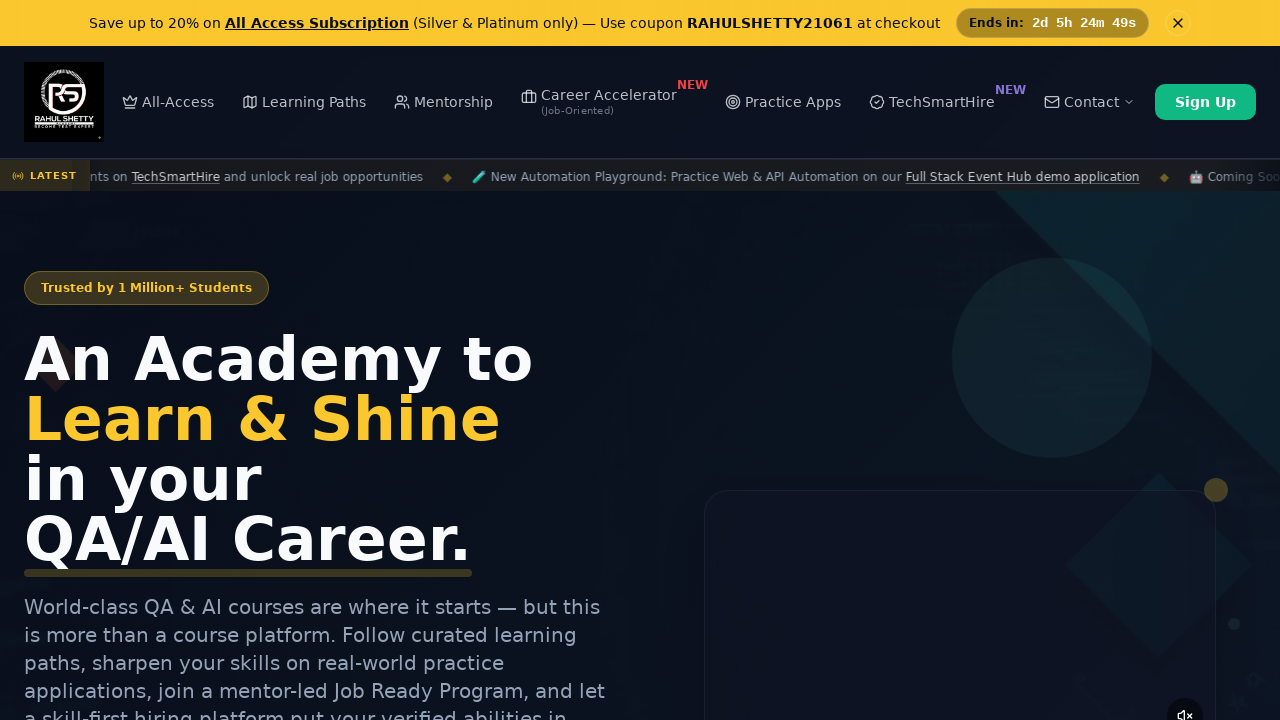